Navigates to example.com and clicks the first link found on the page

Starting URL: http://example.com

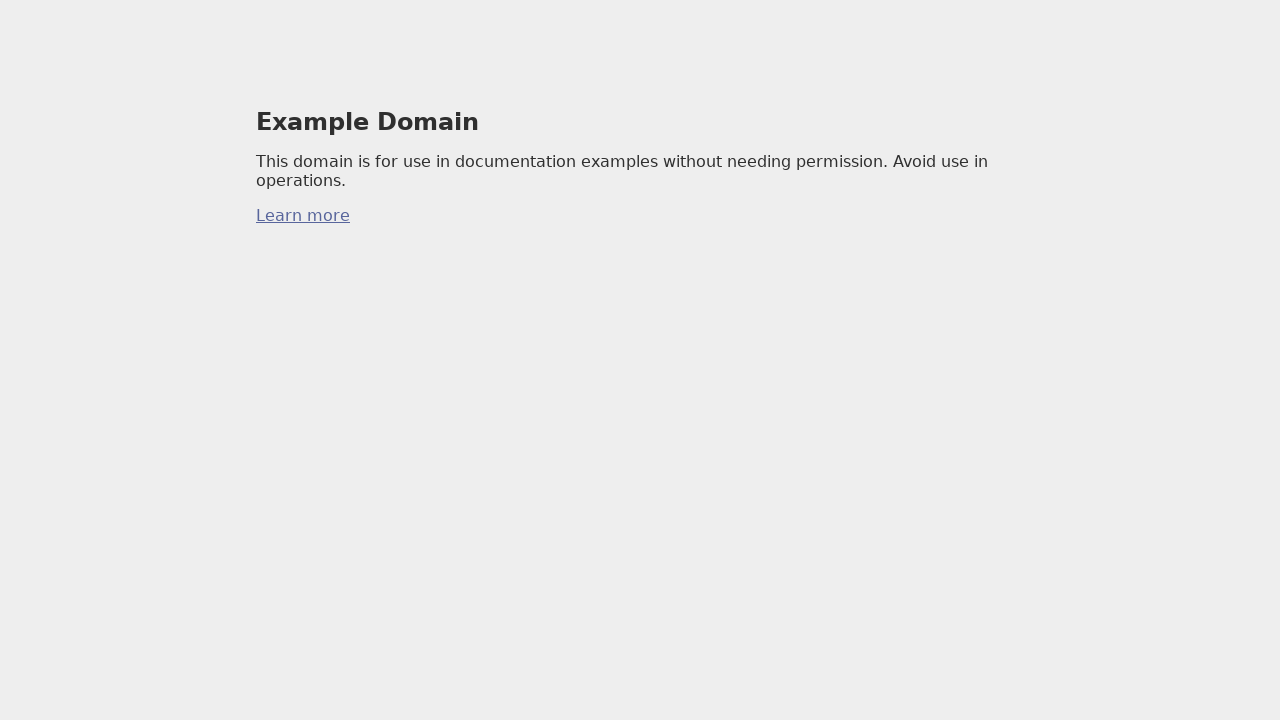

Clicked the first link on the page at (303, 216) on a
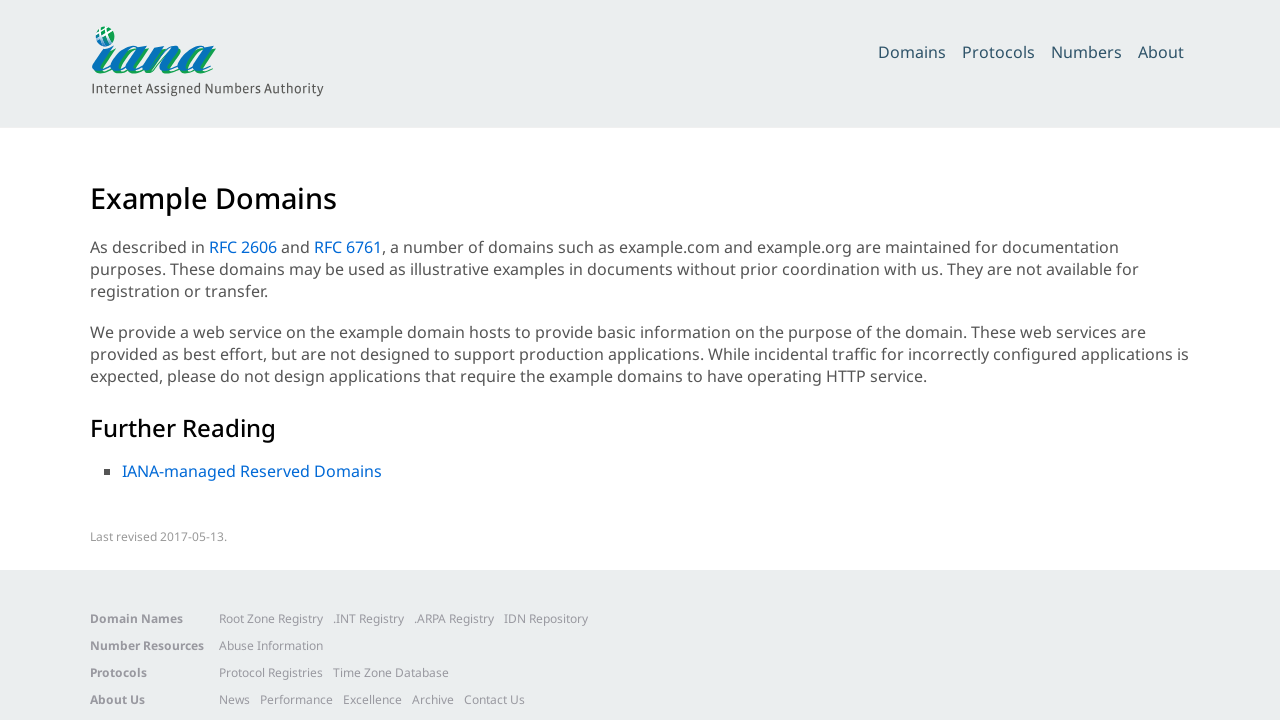

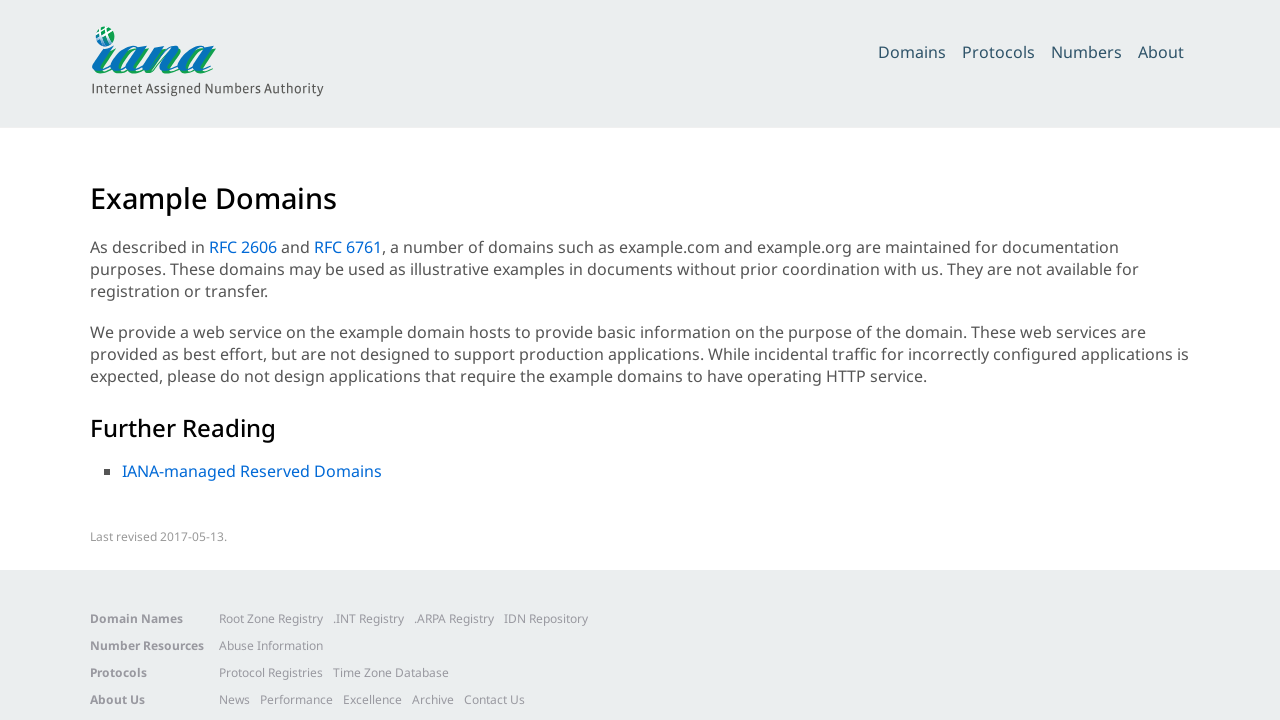